Tests that the text input field is cleared after adding a todo item

Starting URL: https://demo.playwright.dev/todomvc

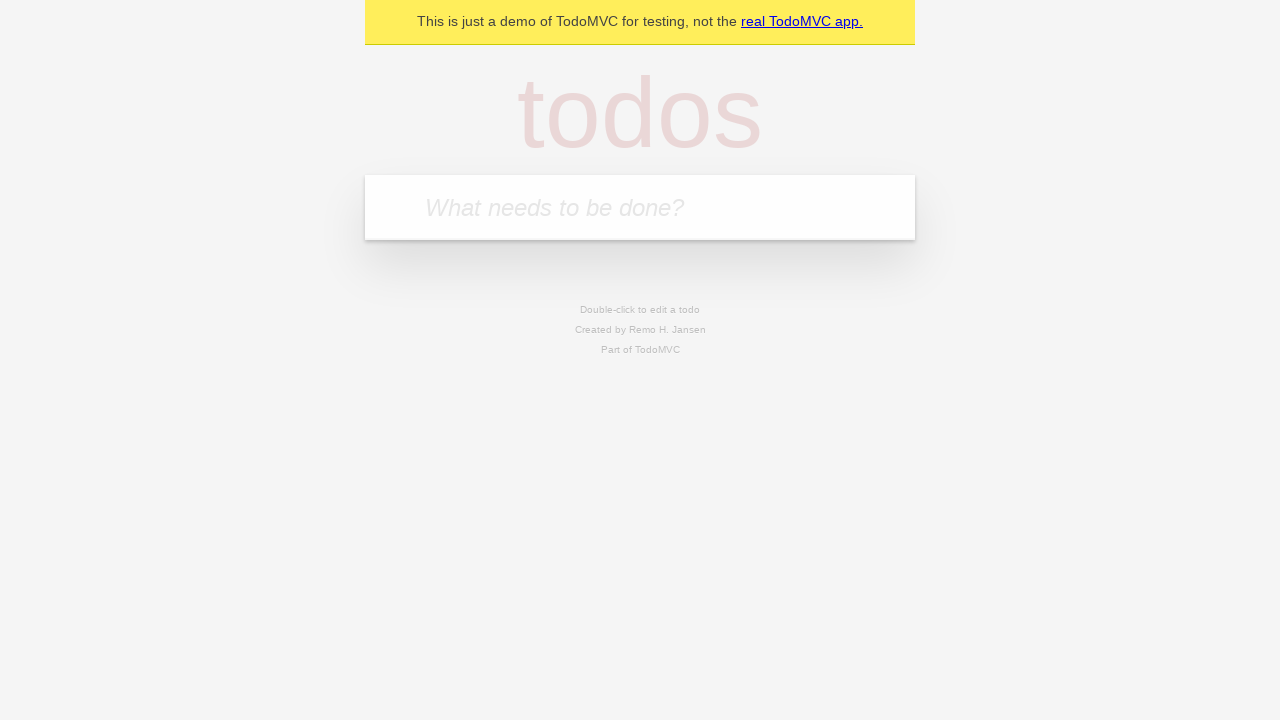

Located the todo input field
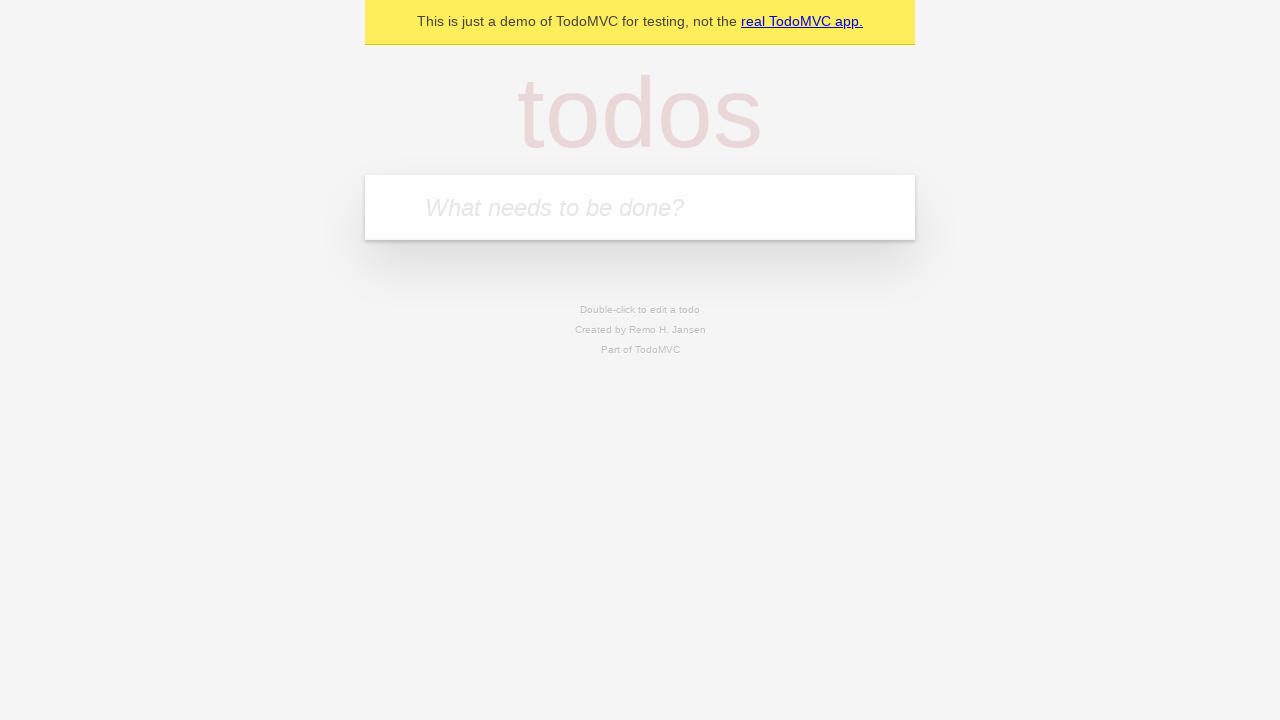

Filled todo input field with 'buy some cheese' on internal:attr=[placeholder="What needs to be done?"i]
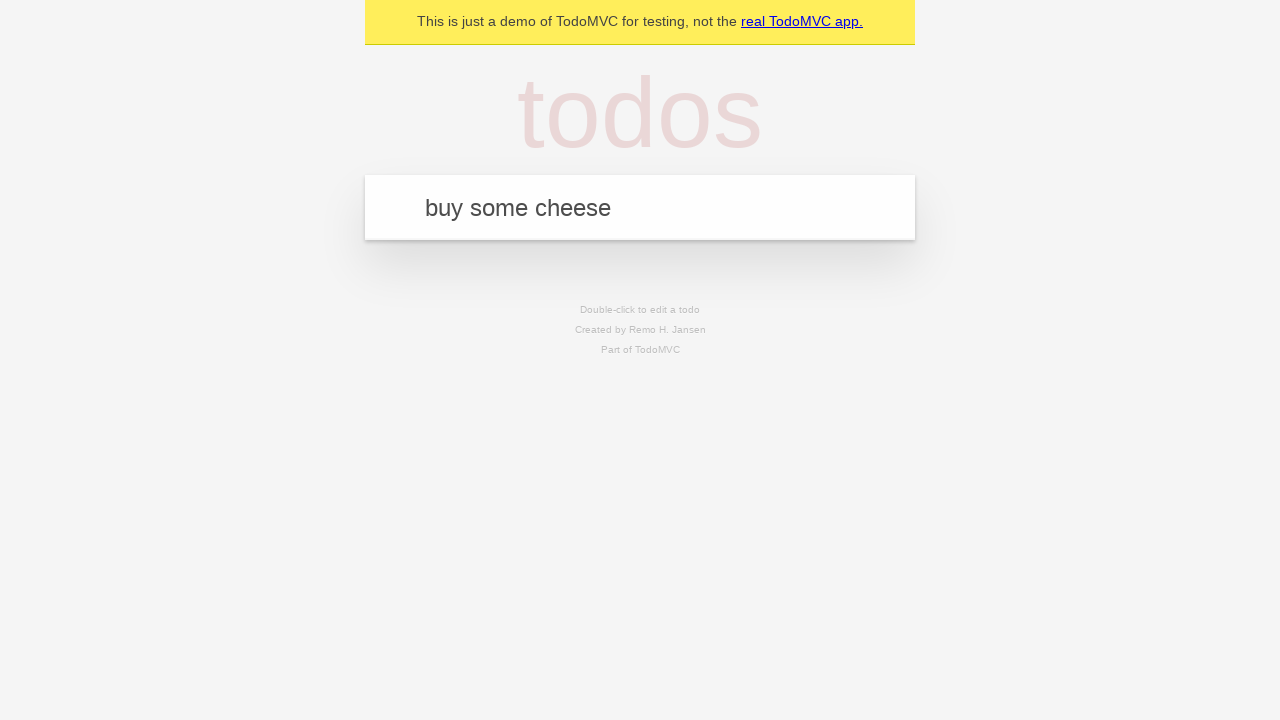

Pressed Enter to add the todo item on internal:attr=[placeholder="What needs to be done?"i]
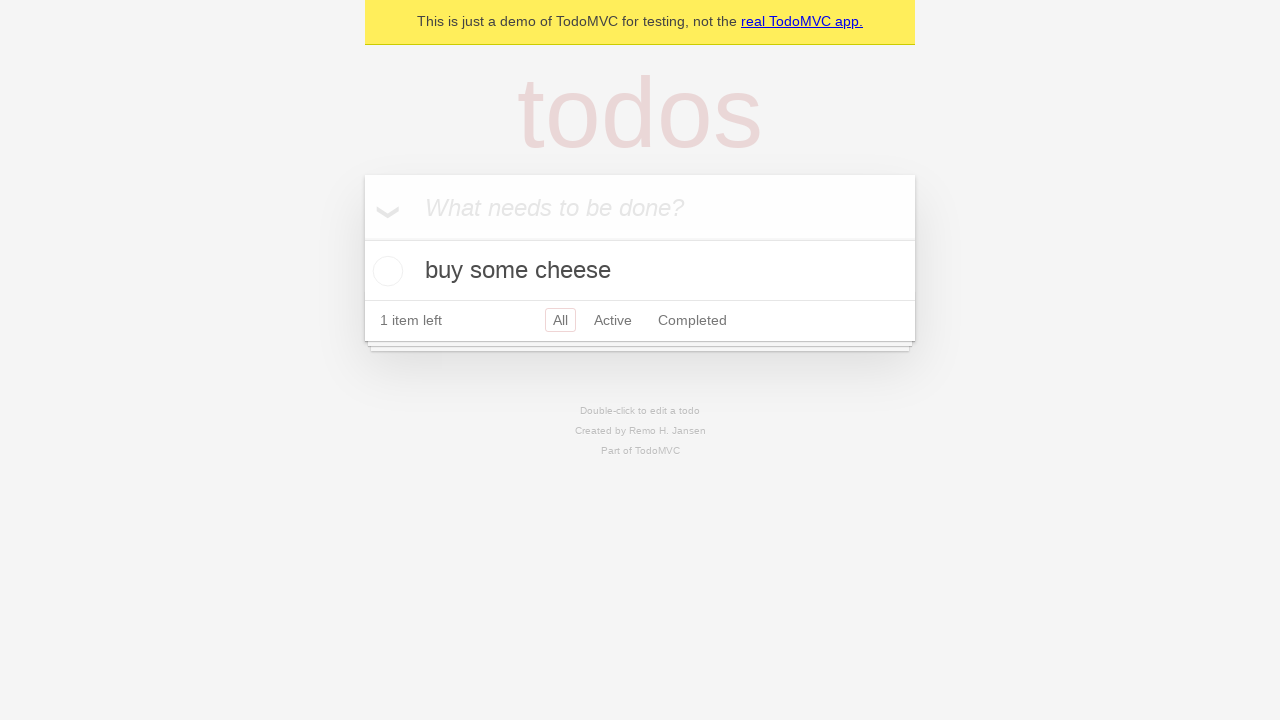

Todo item appeared in the list
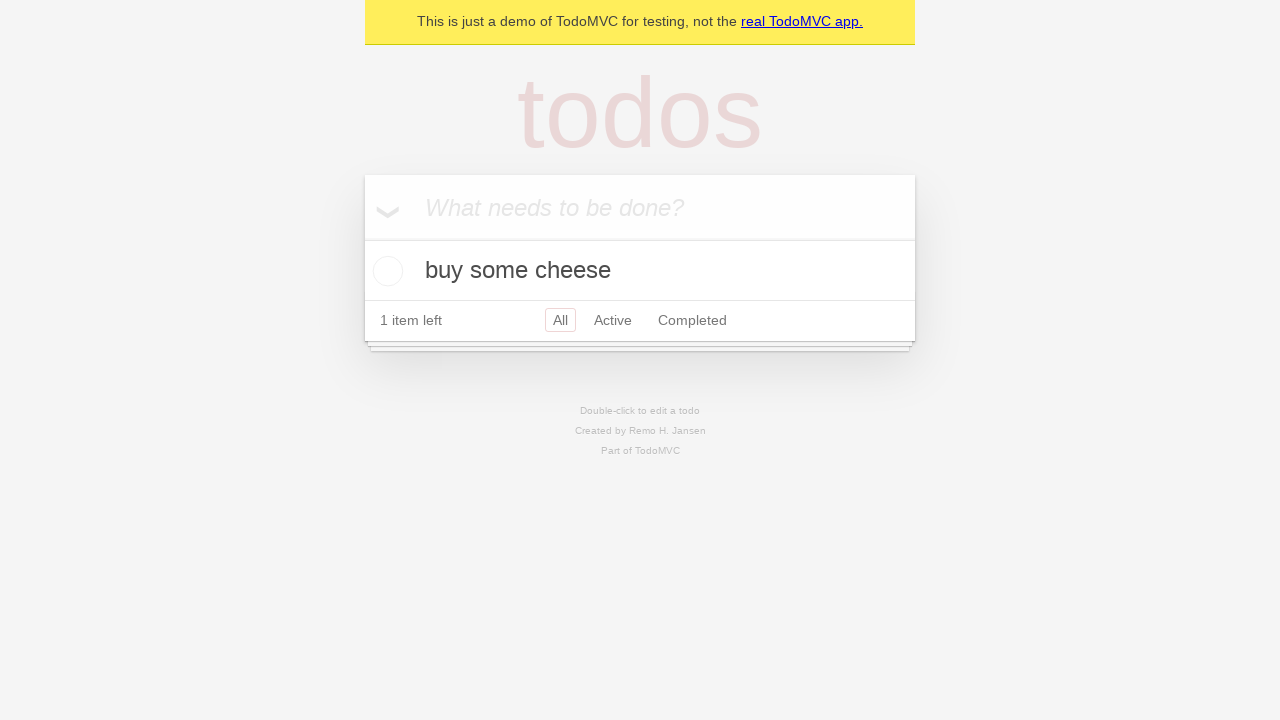

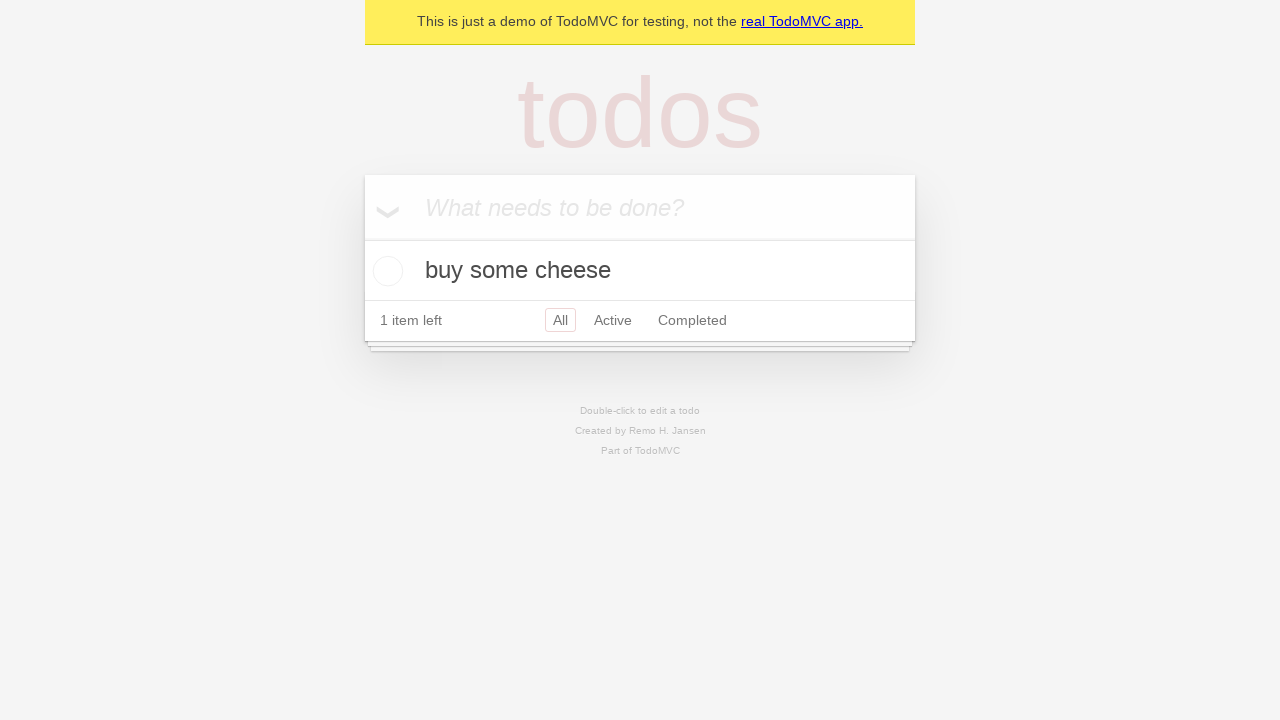